Tests form validation by clicking submit without filling any fields and verifying that error messages appear for required fields.

Starting URL: https://skryabin.com/webdriver/html/sample.html

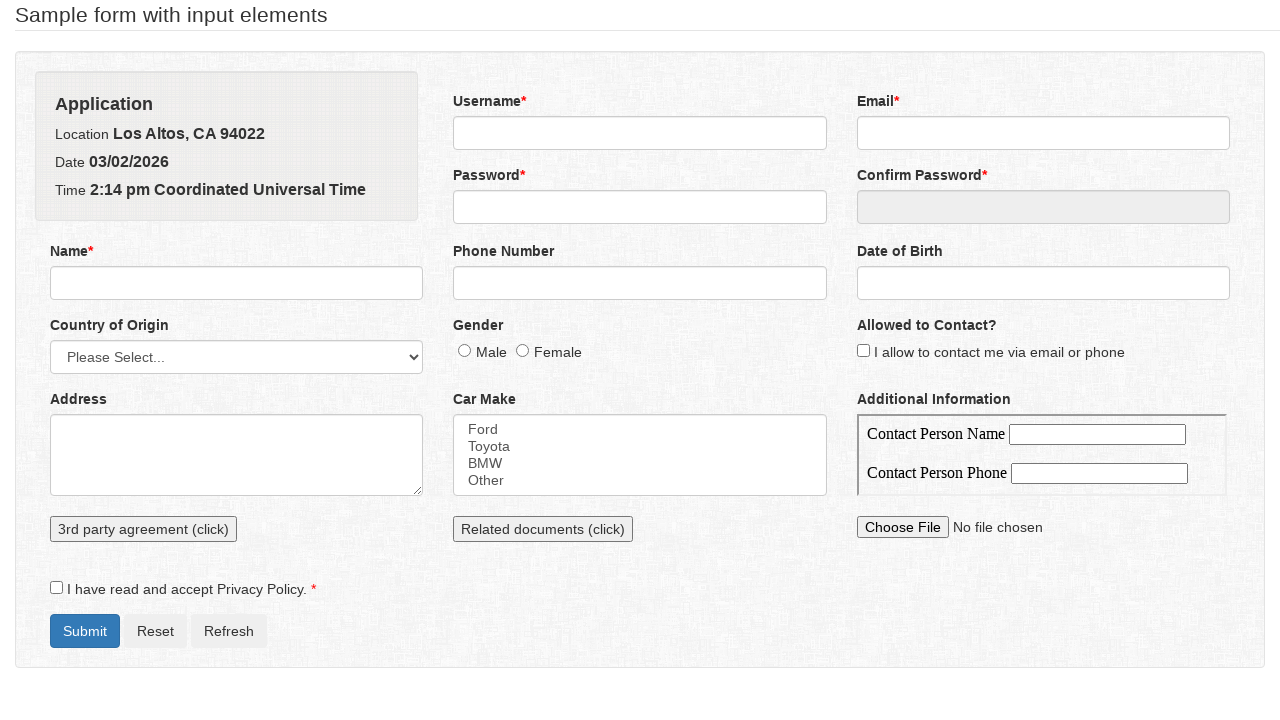

Clicked submit button without filling any required fields at (85, 631) on #formSubmit
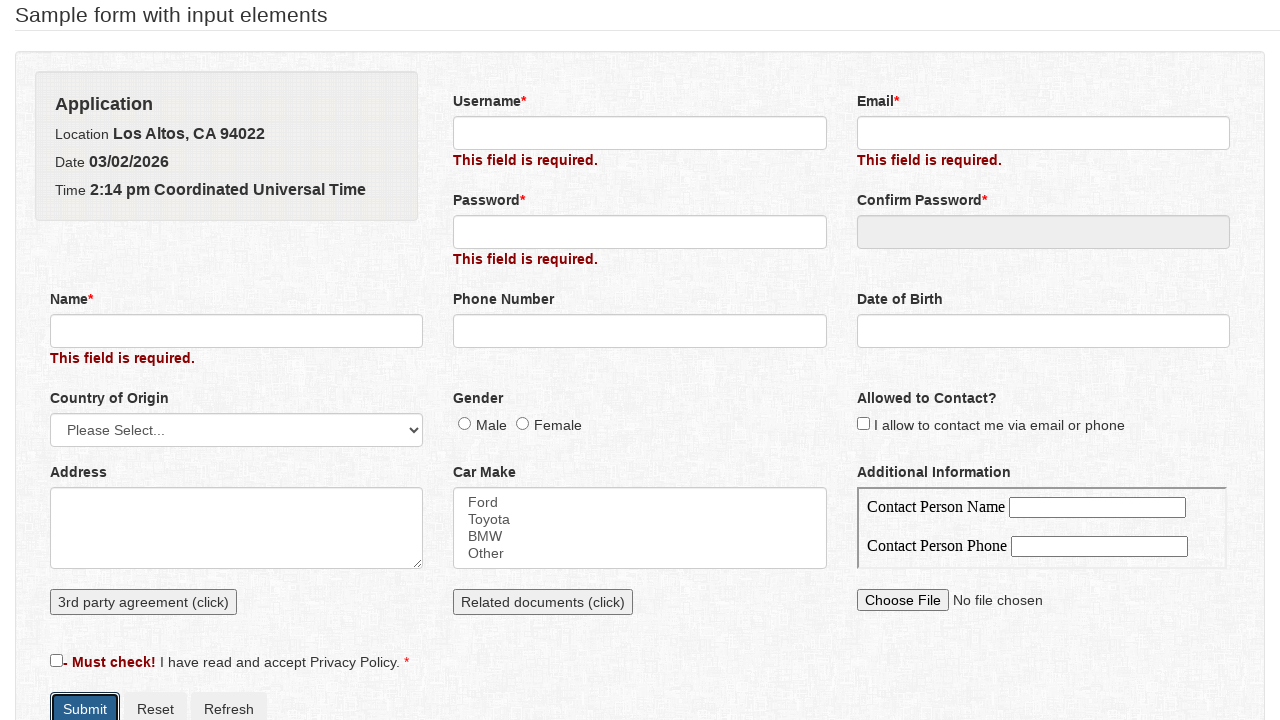

Name error message appeared
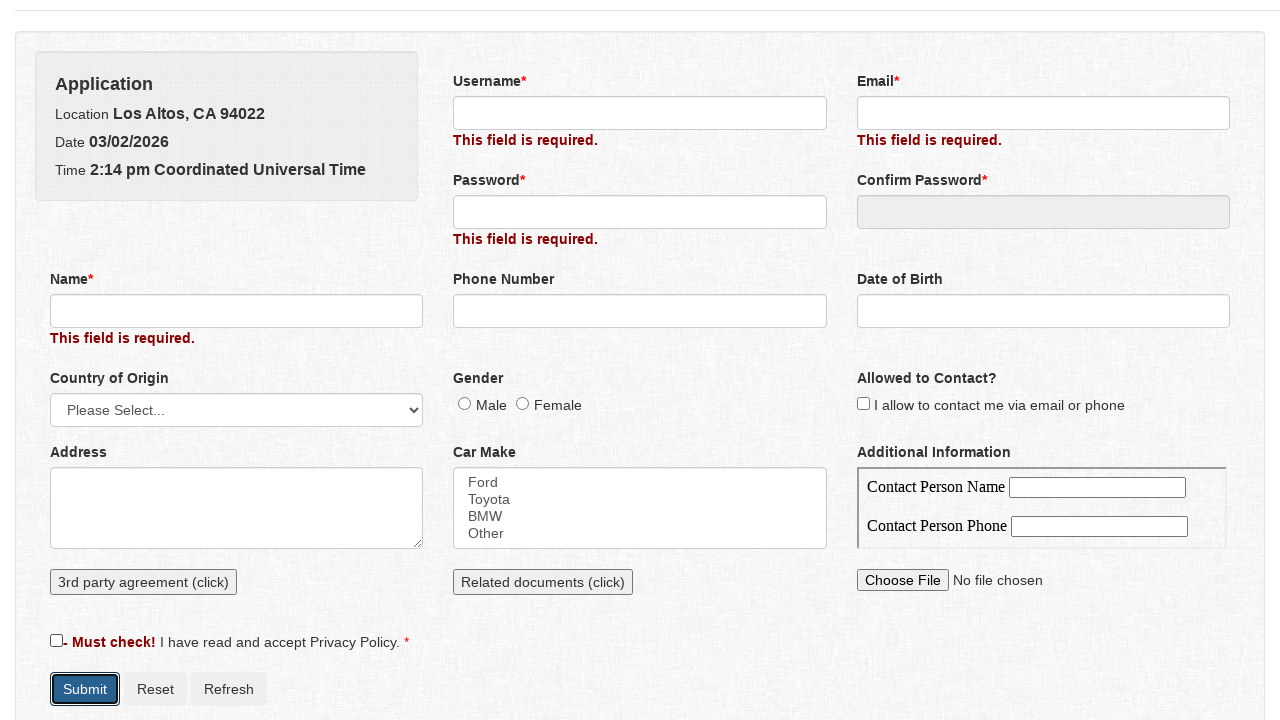

Username error message appeared
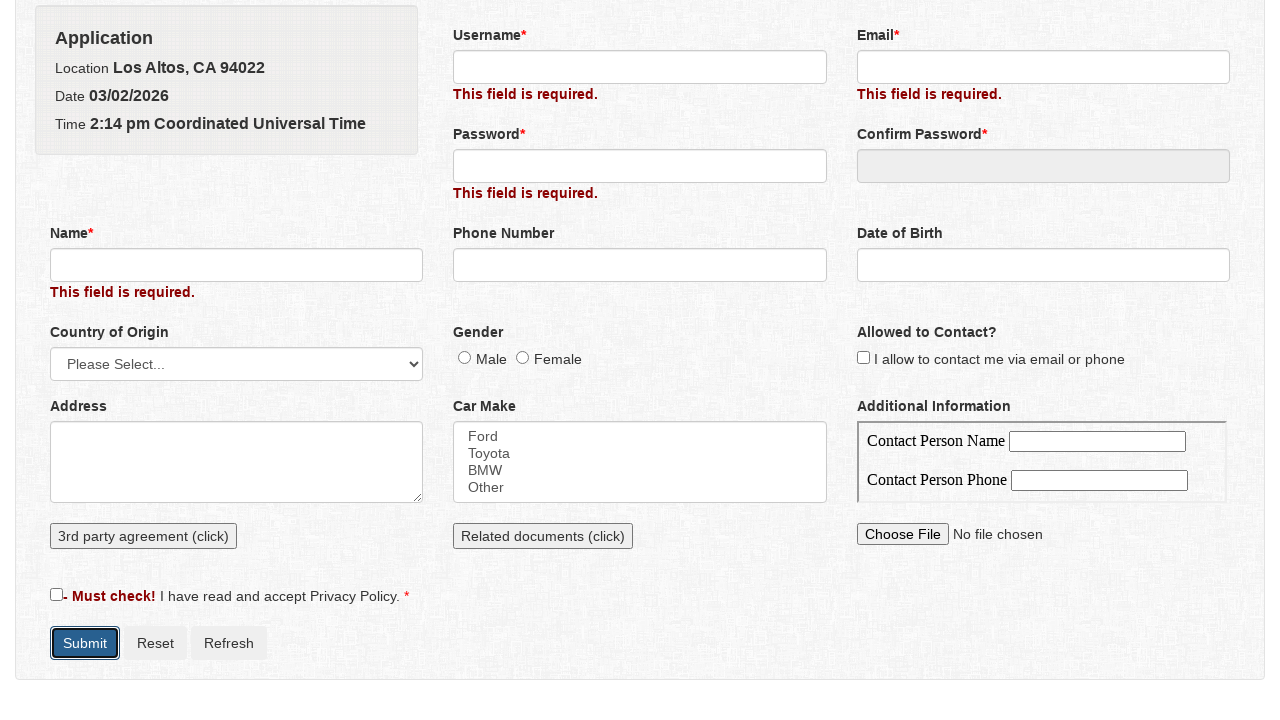

Password error message appeared
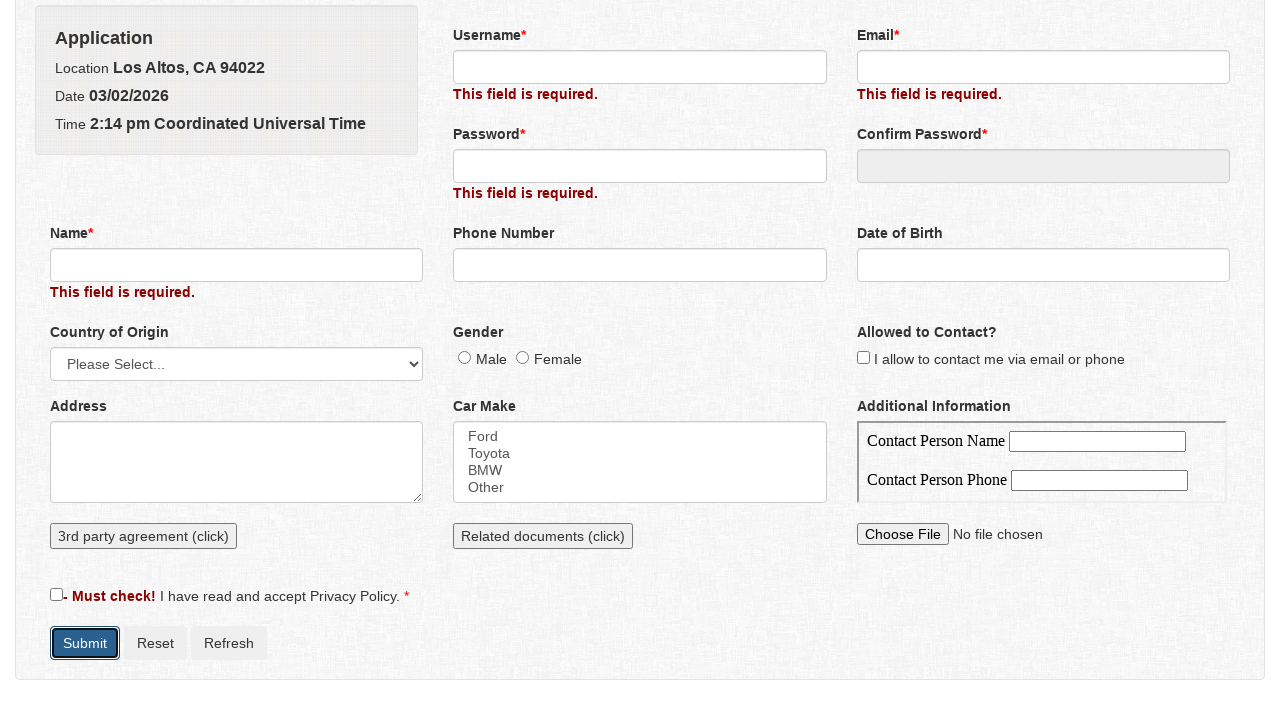

Email error message appeared
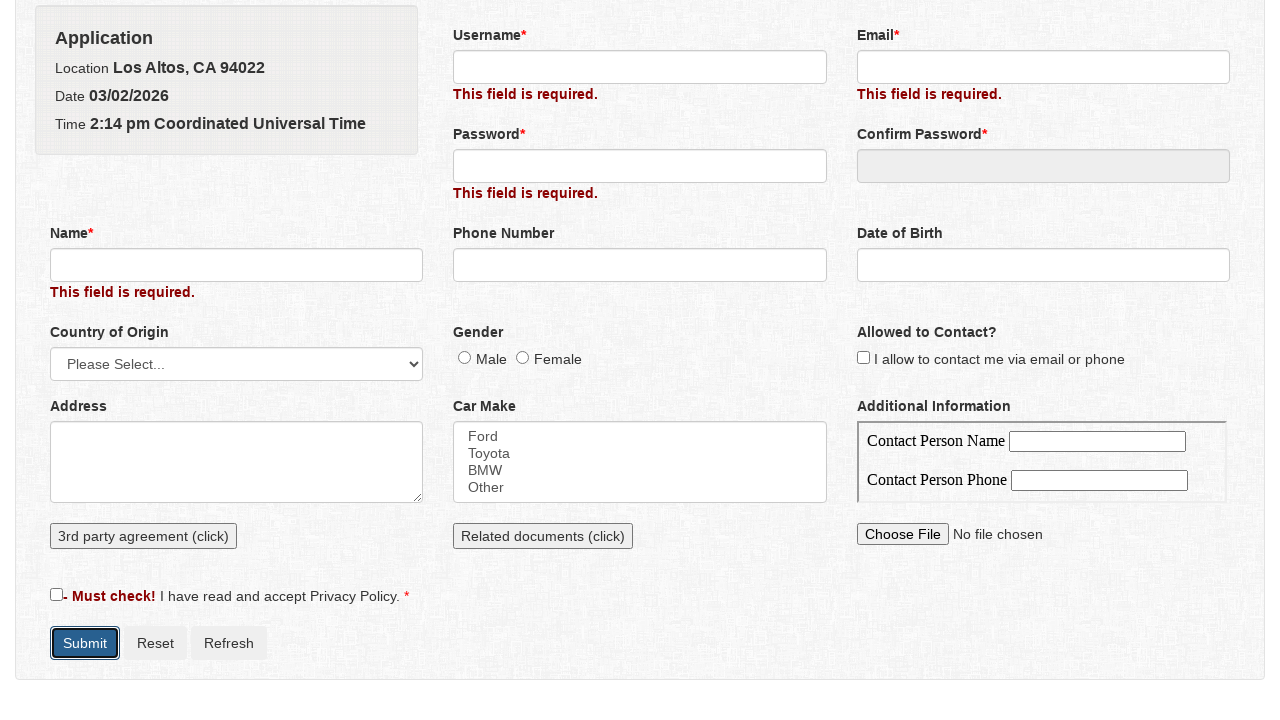

Privacy policy agreement error message appeared
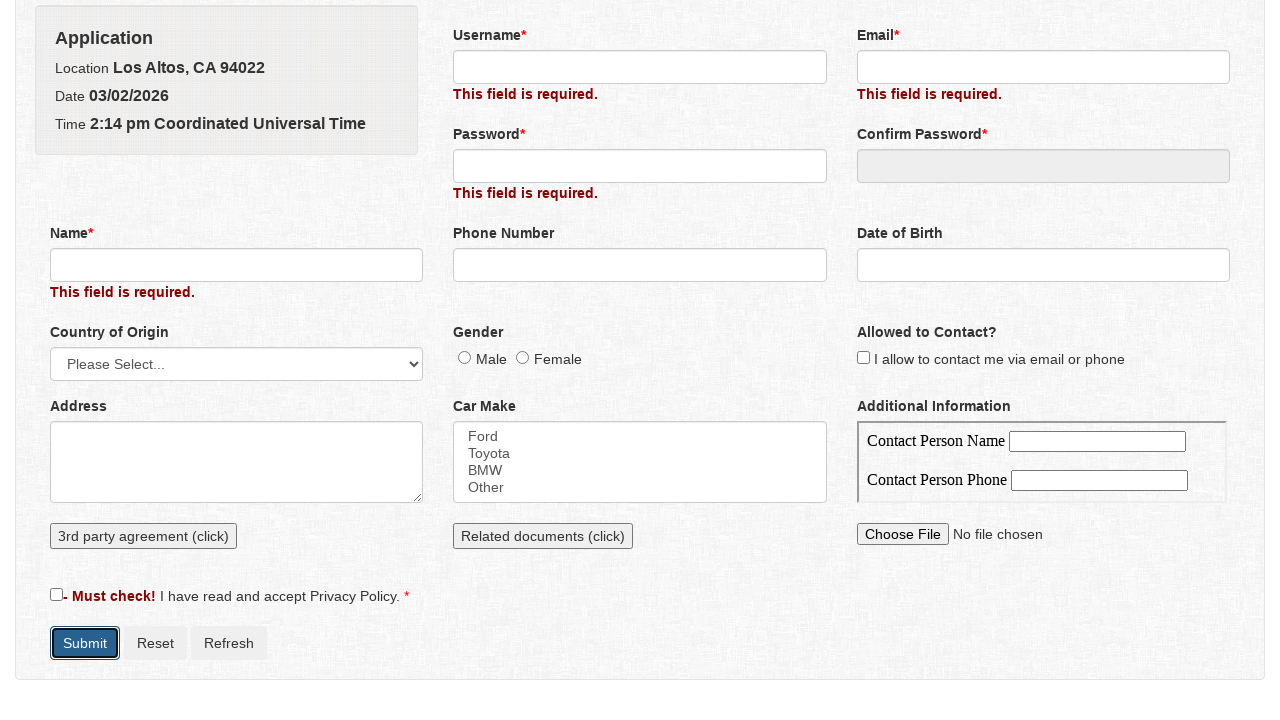

Confirmed that confirm password field is disabled
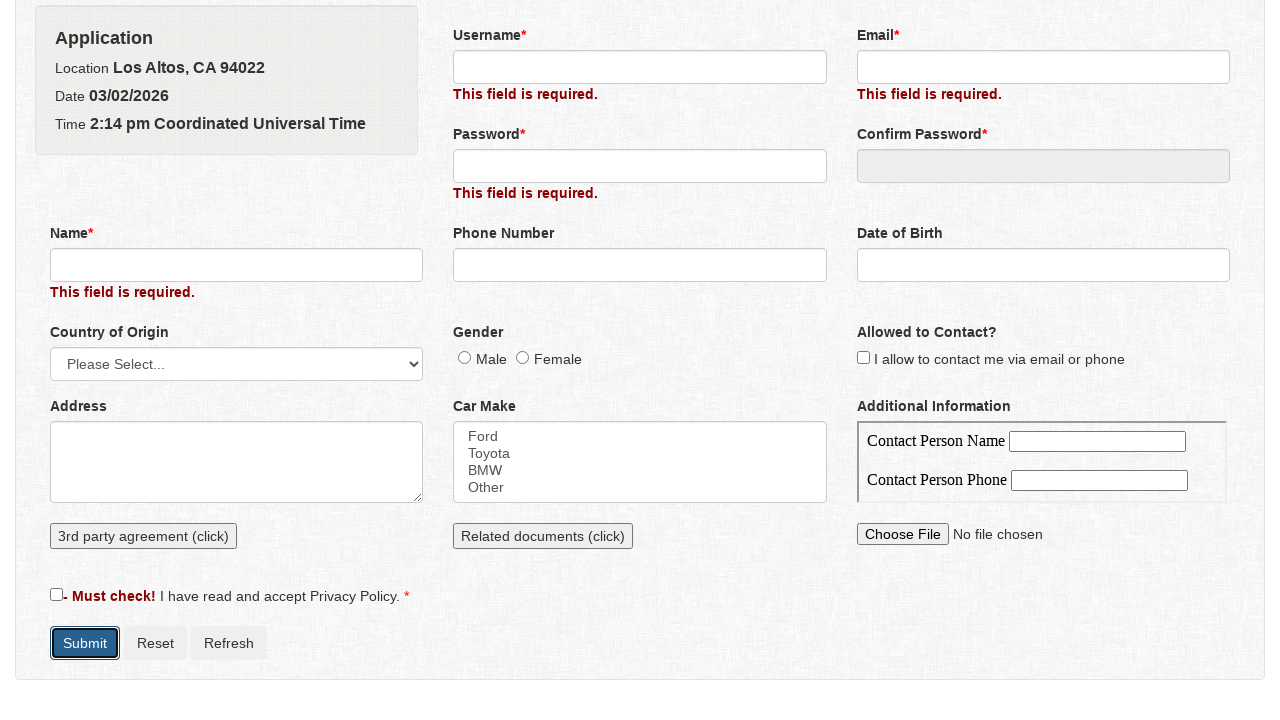

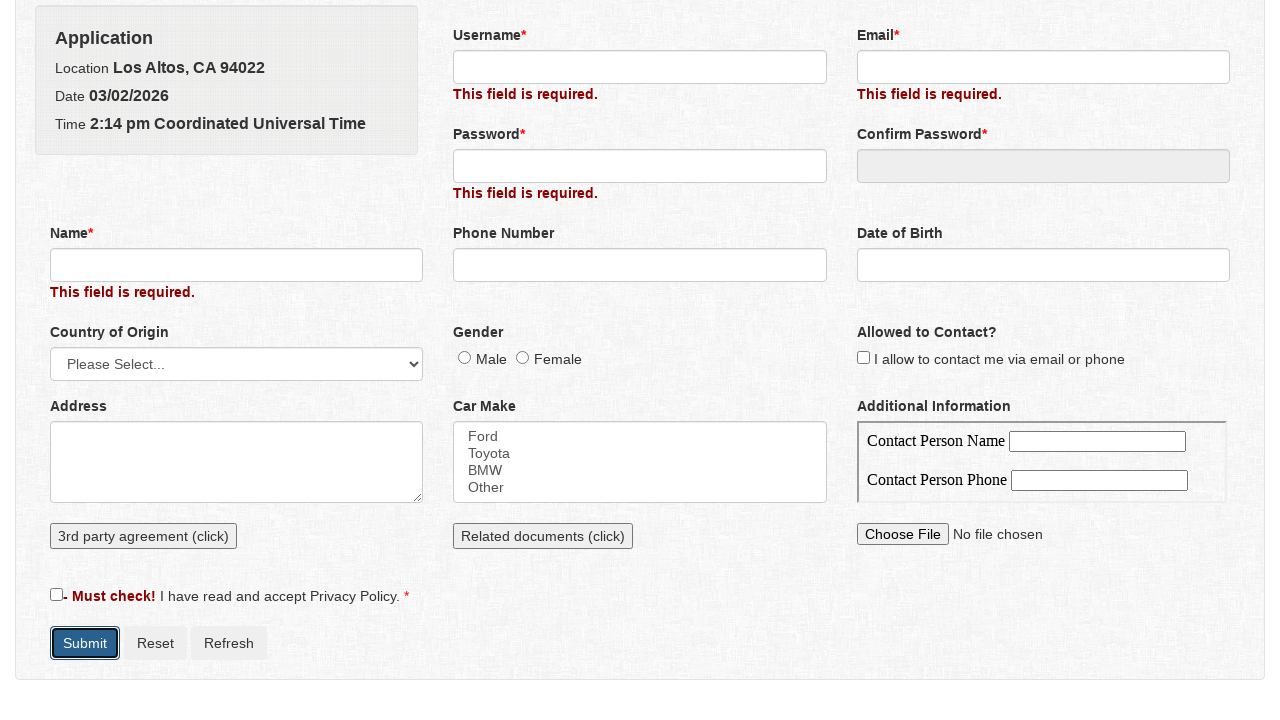